Tests clearing the complete state of all items by checking and unchecking the toggle-all checkbox

Starting URL: https://demo.playwright.dev/todomvc

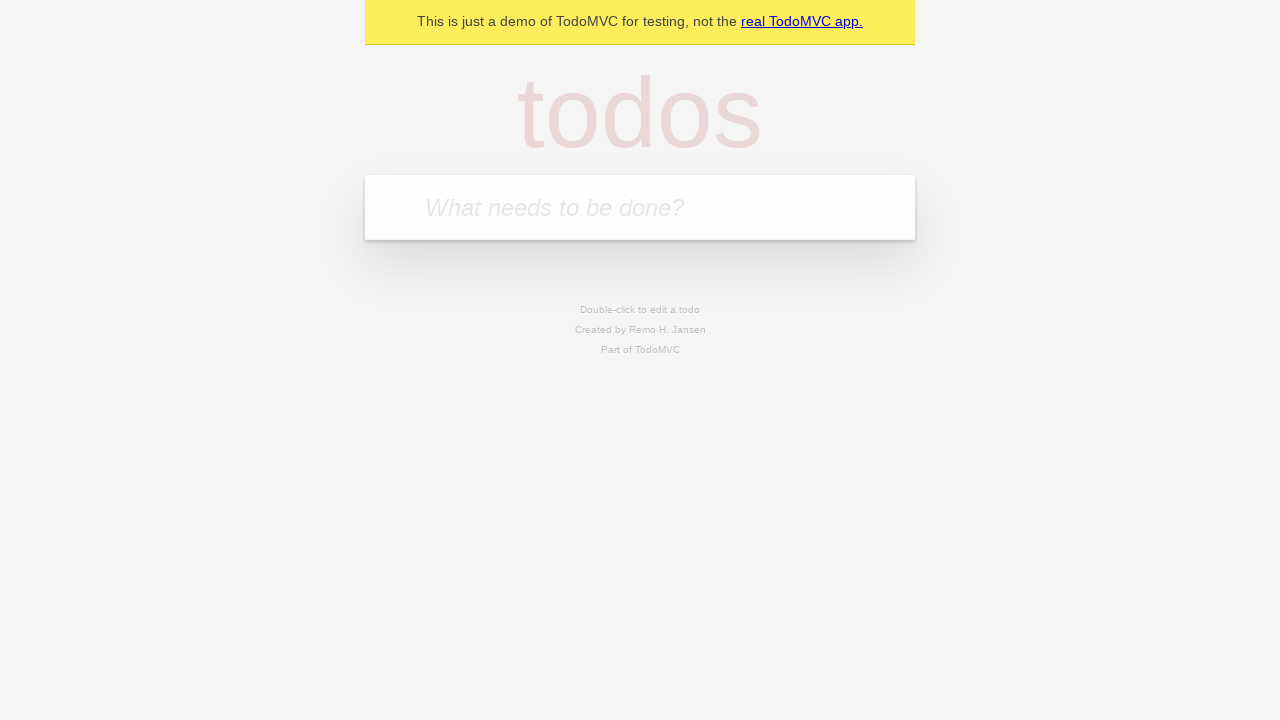

Filled todo input with 'buy some cheese' on internal:attr=[placeholder="What needs to be done?"i]
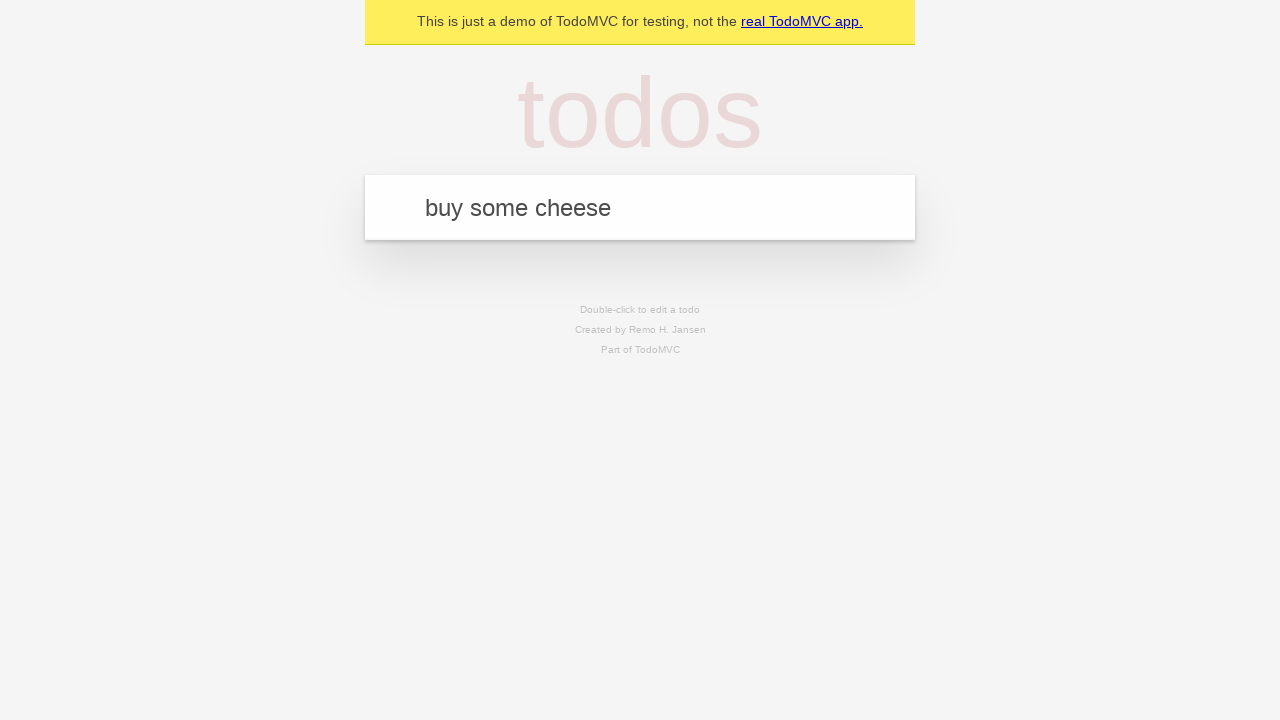

Pressed Enter to add todo 'buy some cheese' on internal:attr=[placeholder="What needs to be done?"i]
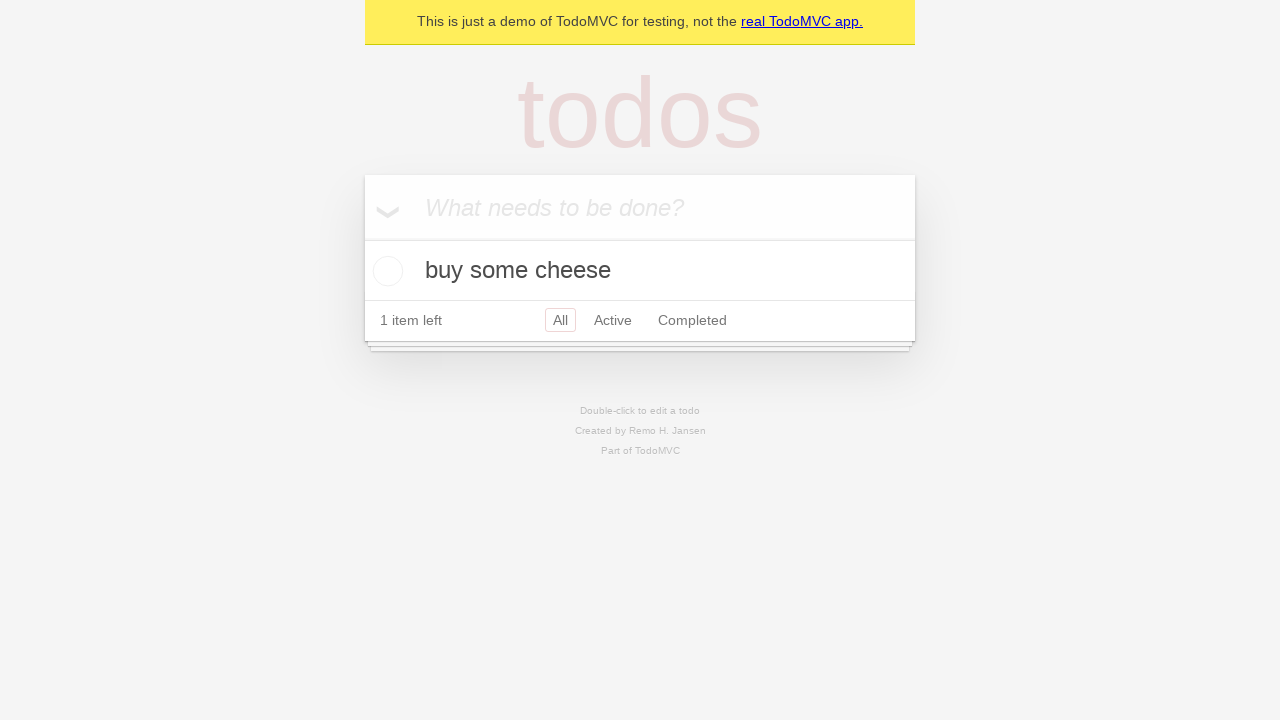

Filled todo input with 'feed the cat' on internal:attr=[placeholder="What needs to be done?"i]
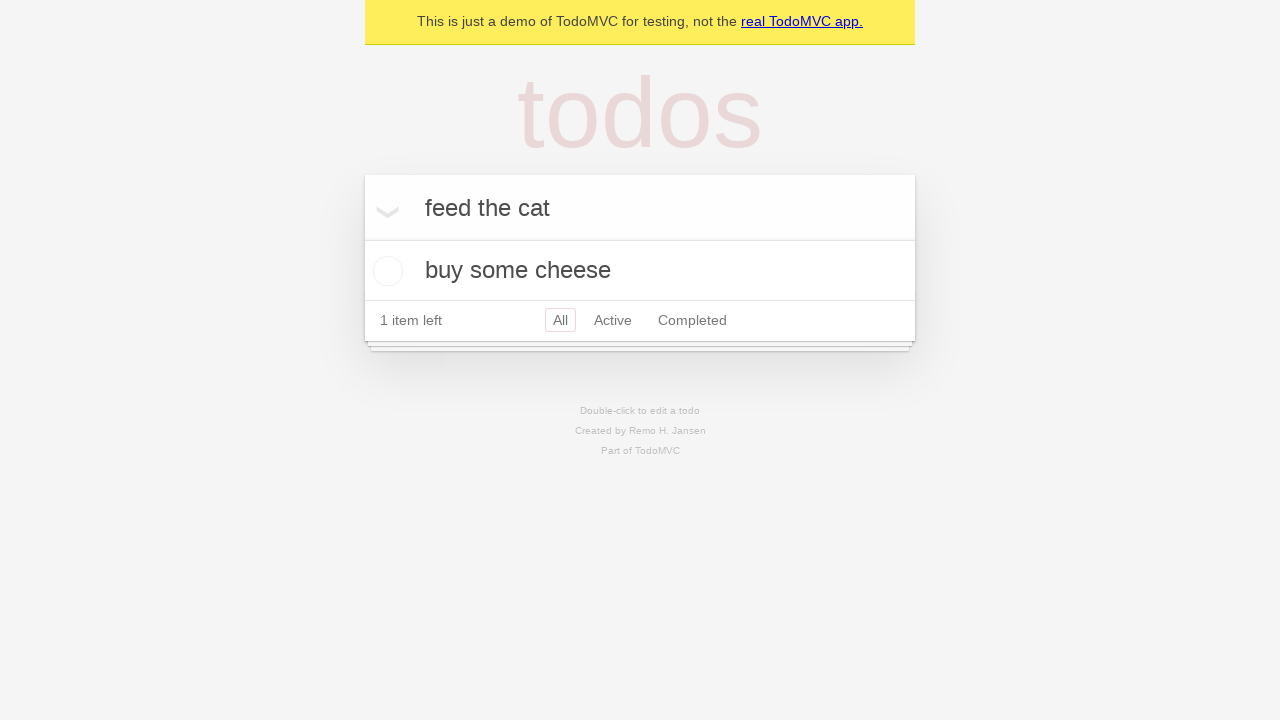

Pressed Enter to add todo 'feed the cat' on internal:attr=[placeholder="What needs to be done?"i]
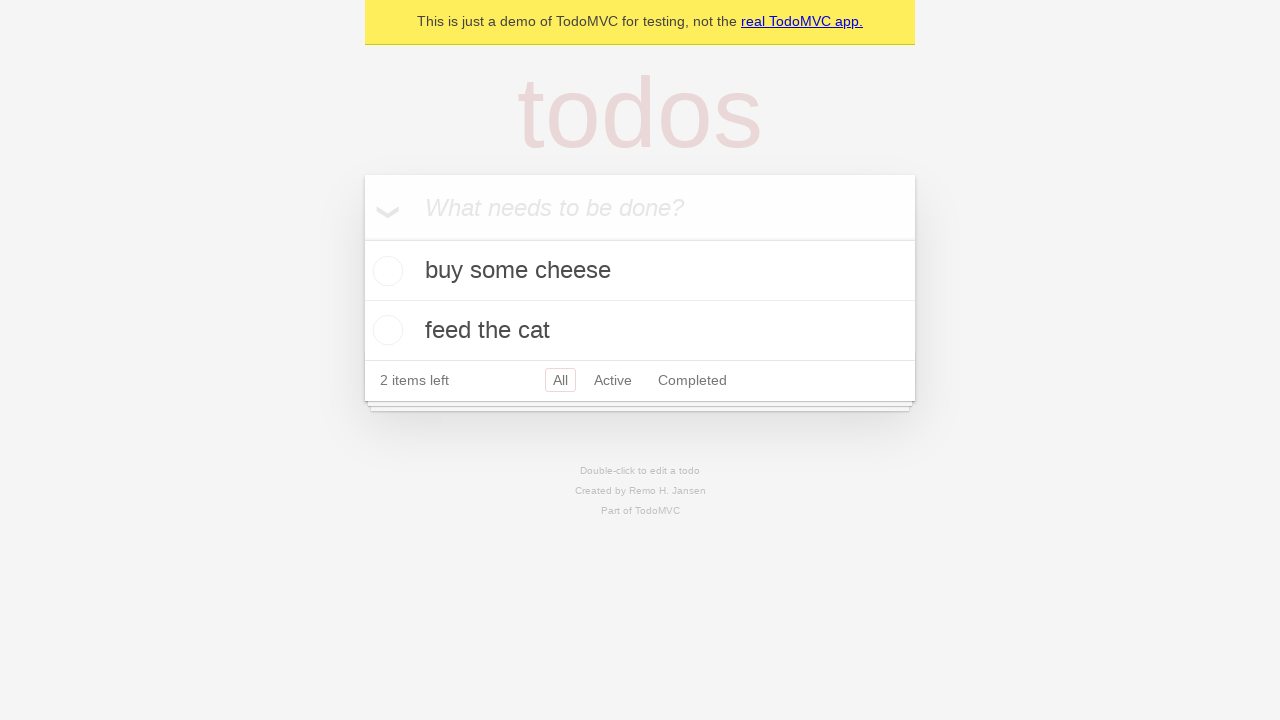

Filled todo input with 'book a doctors appointment' on internal:attr=[placeholder="What needs to be done?"i]
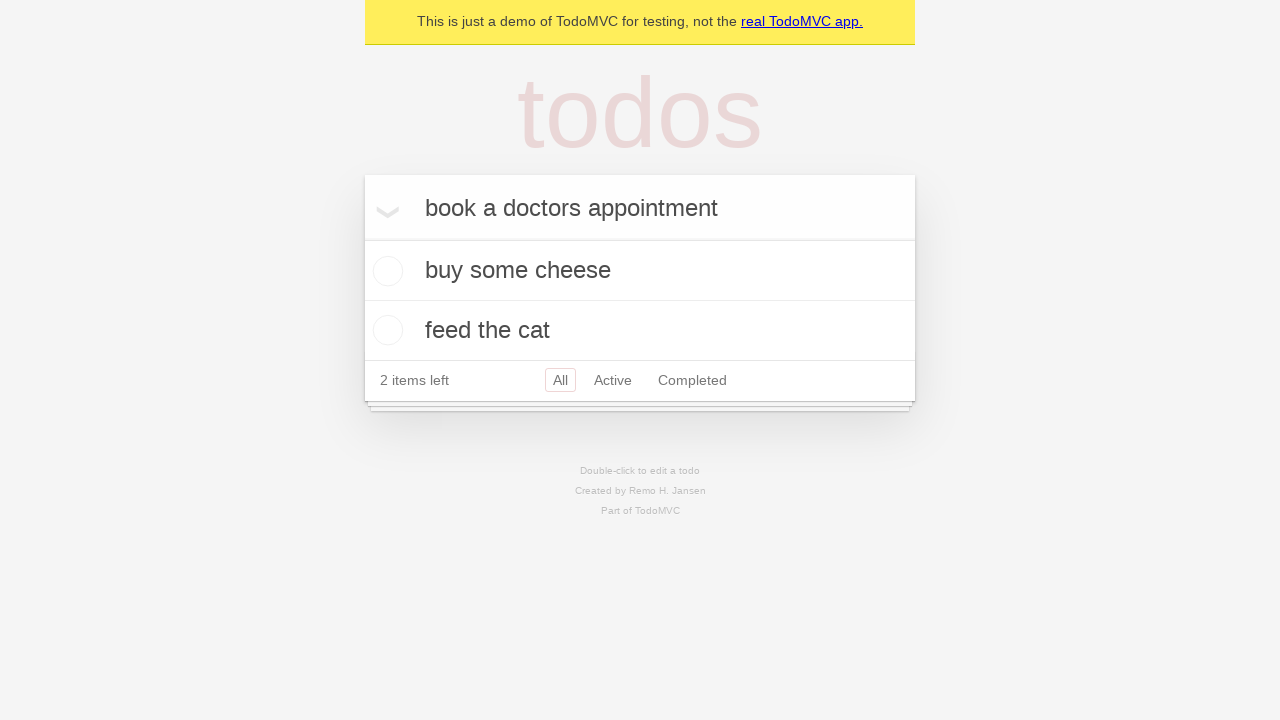

Pressed Enter to add todo 'book a doctors appointment' on internal:attr=[placeholder="What needs to be done?"i]
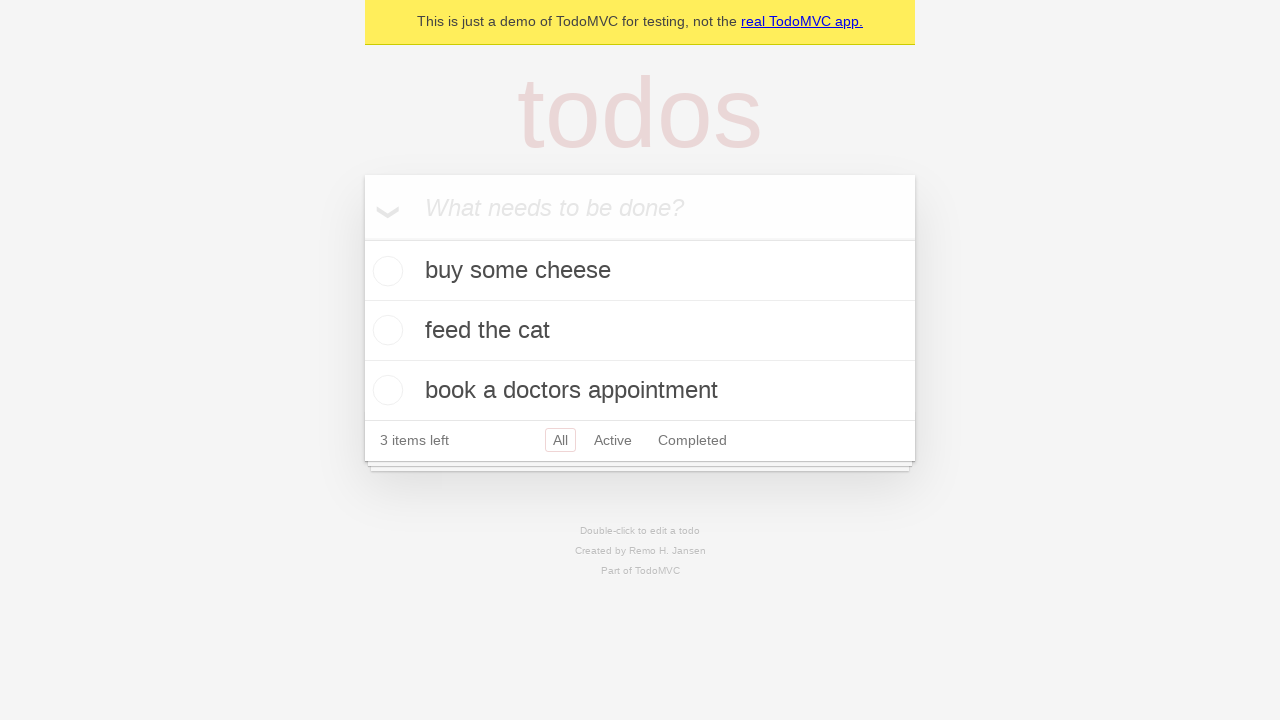

Checked toggle-all checkbox to mark all items as complete at (362, 238) on internal:label="Mark all as complete"i
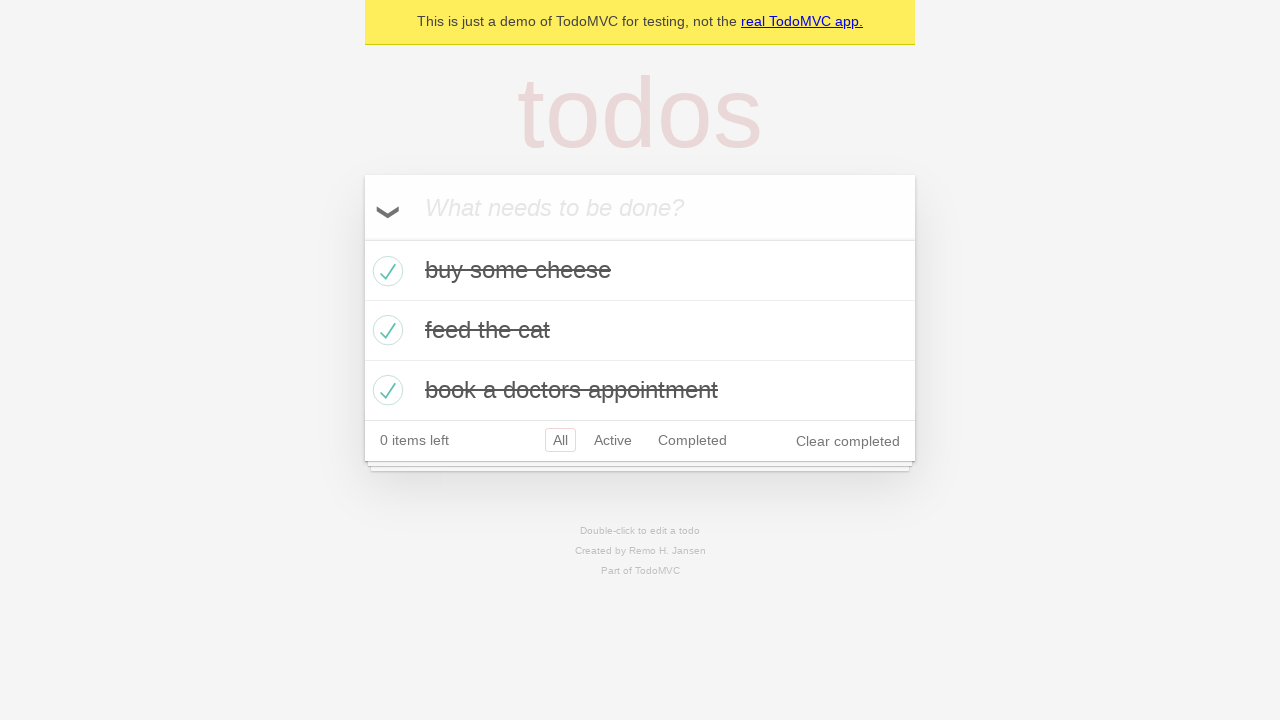

Unchecked toggle-all checkbox to clear complete state of all items at (362, 238) on internal:label="Mark all as complete"i
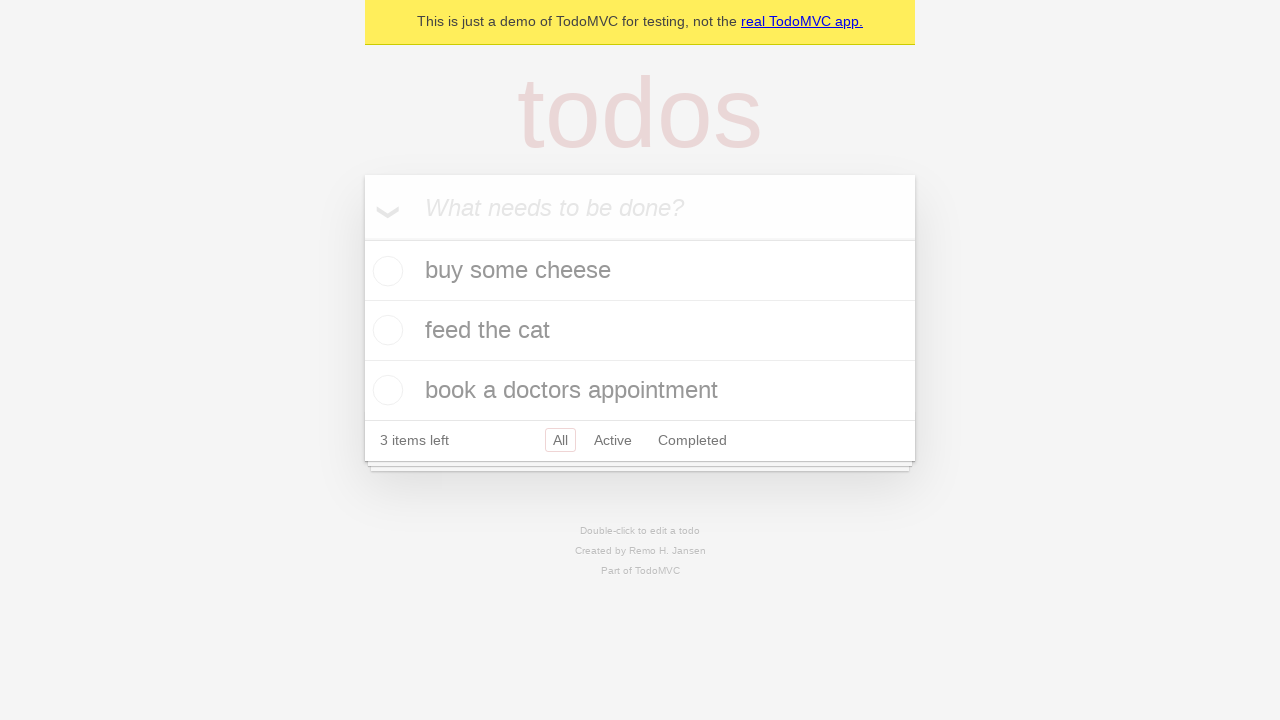

Verified todo items are present and uncompleted
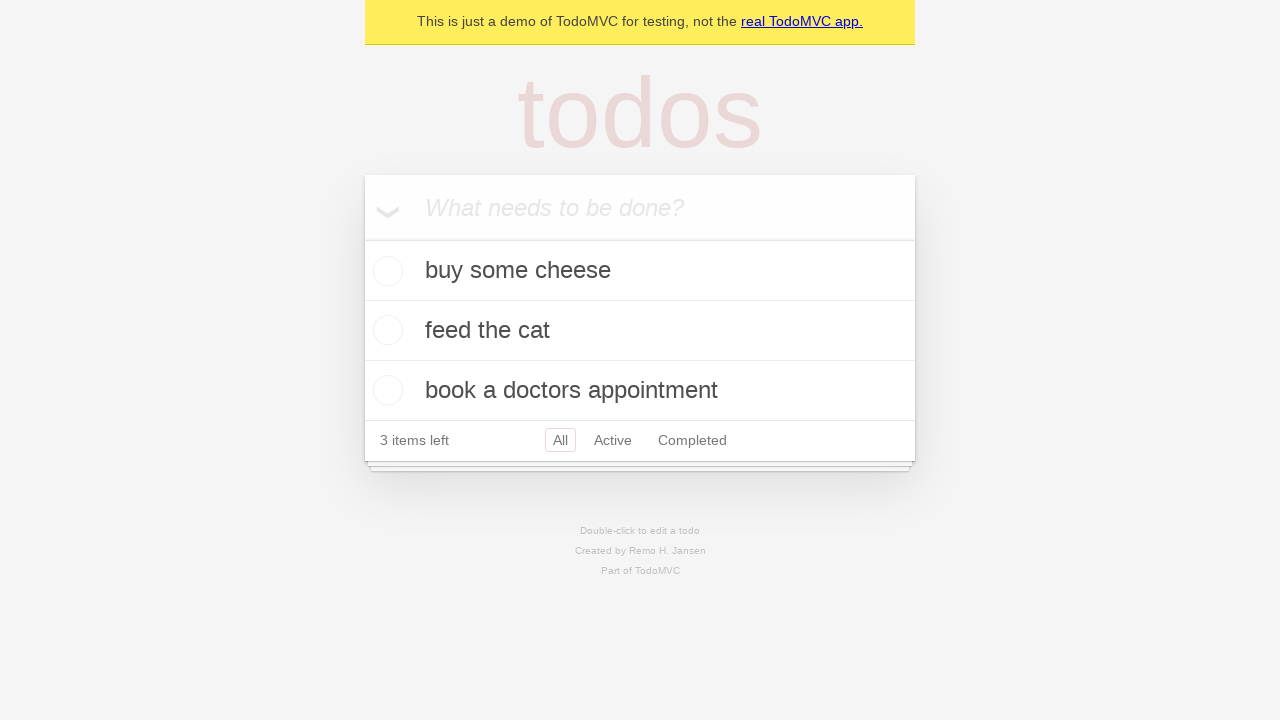

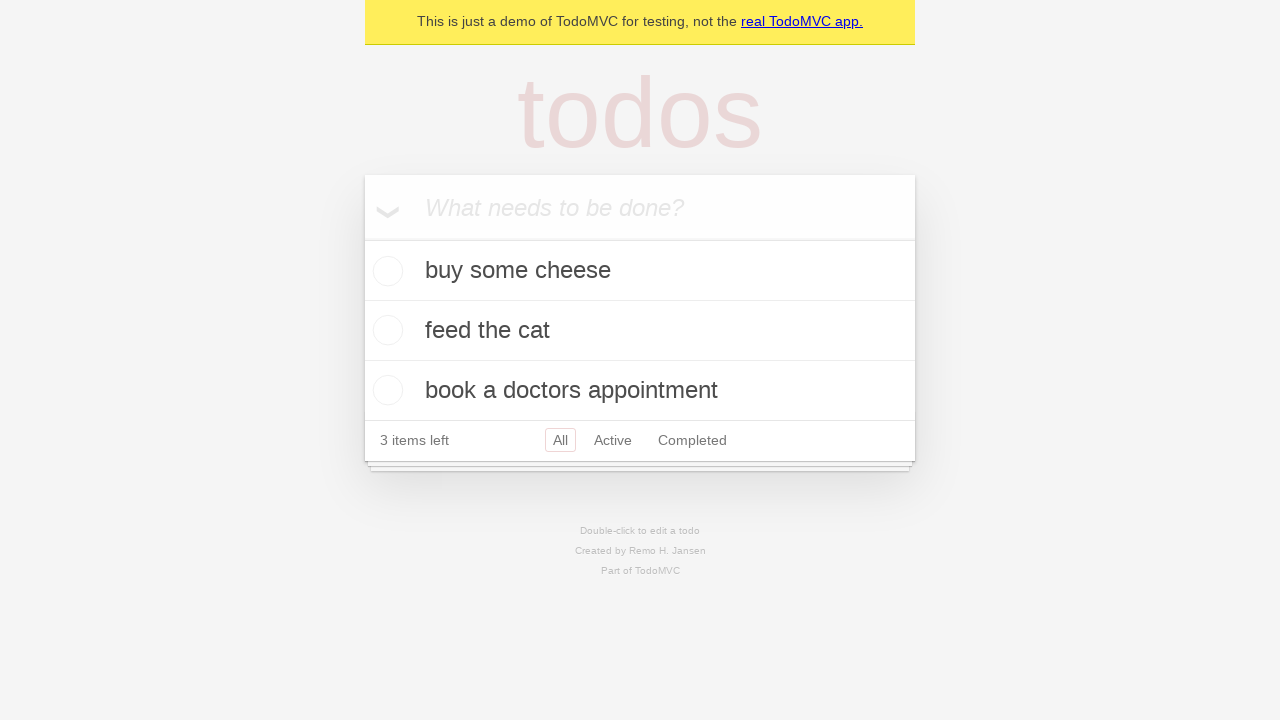